Tests different button click types including double-click, right-click (context click), and regular click, verifying each action displays the appropriate confirmation message.

Starting URL: https://demoqa.com/buttons

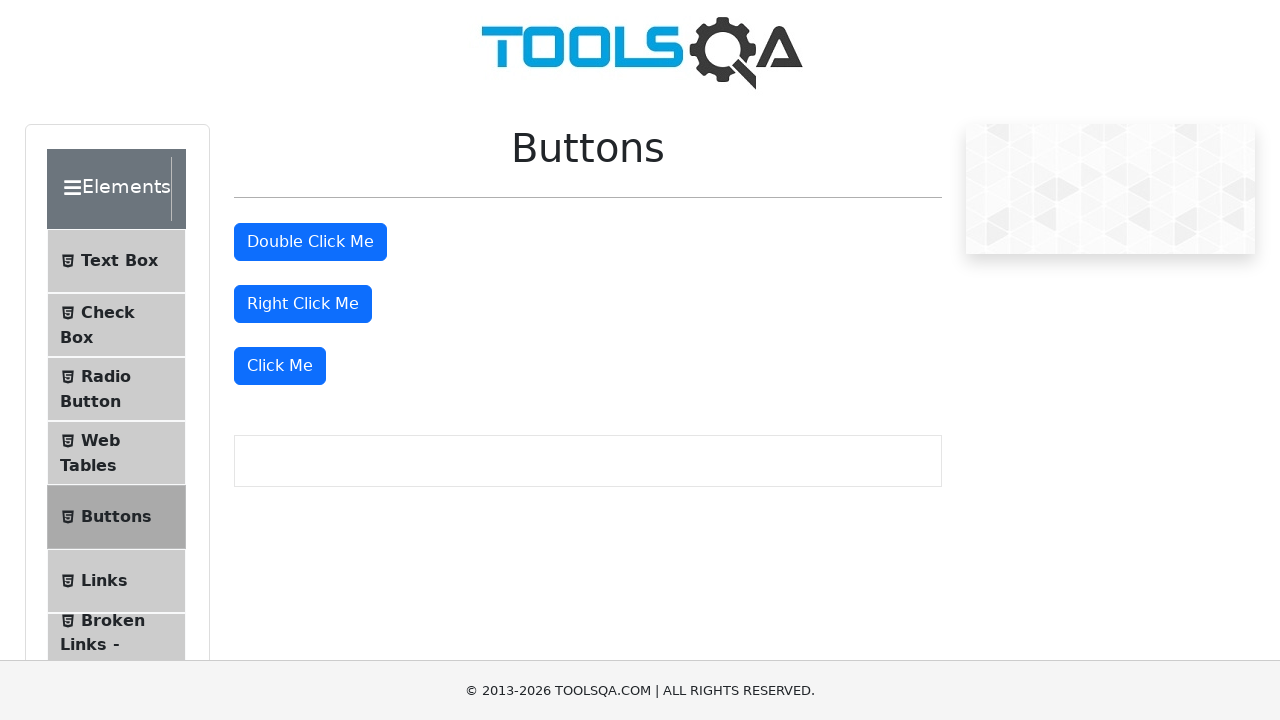

Double-clicked the double click button at (310, 242) on #doubleClickBtn
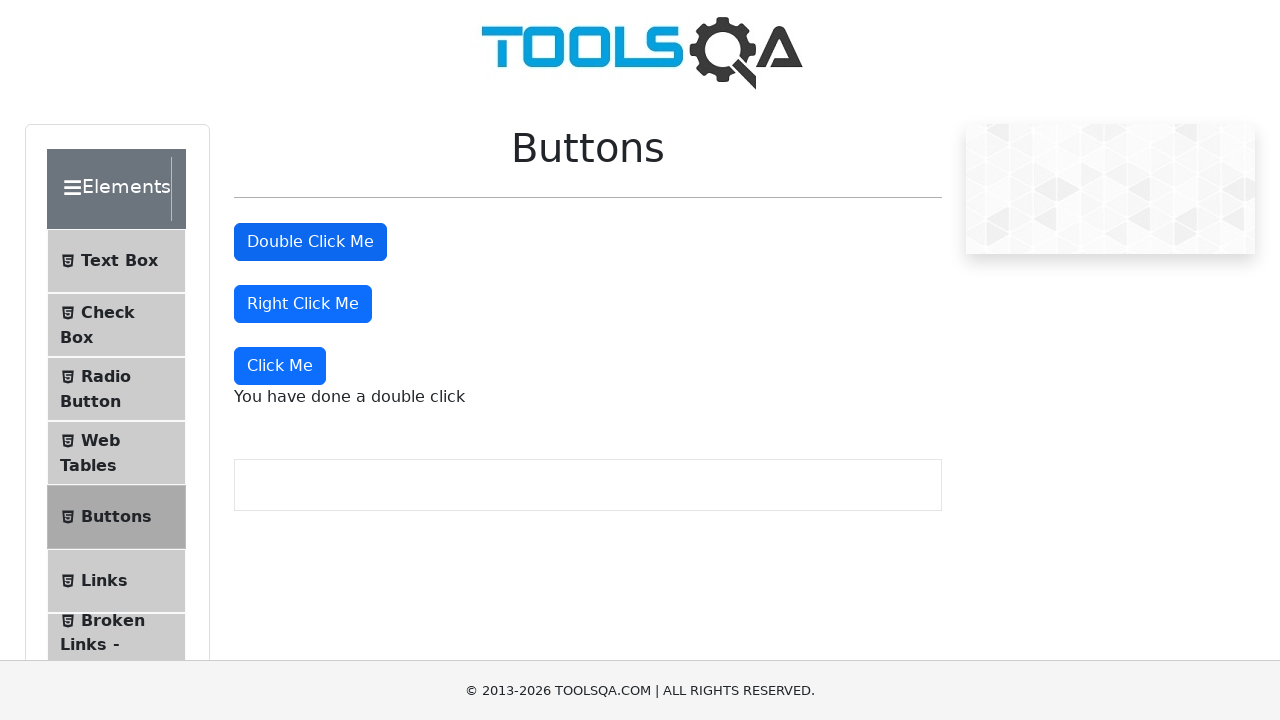

Double click confirmation message appeared
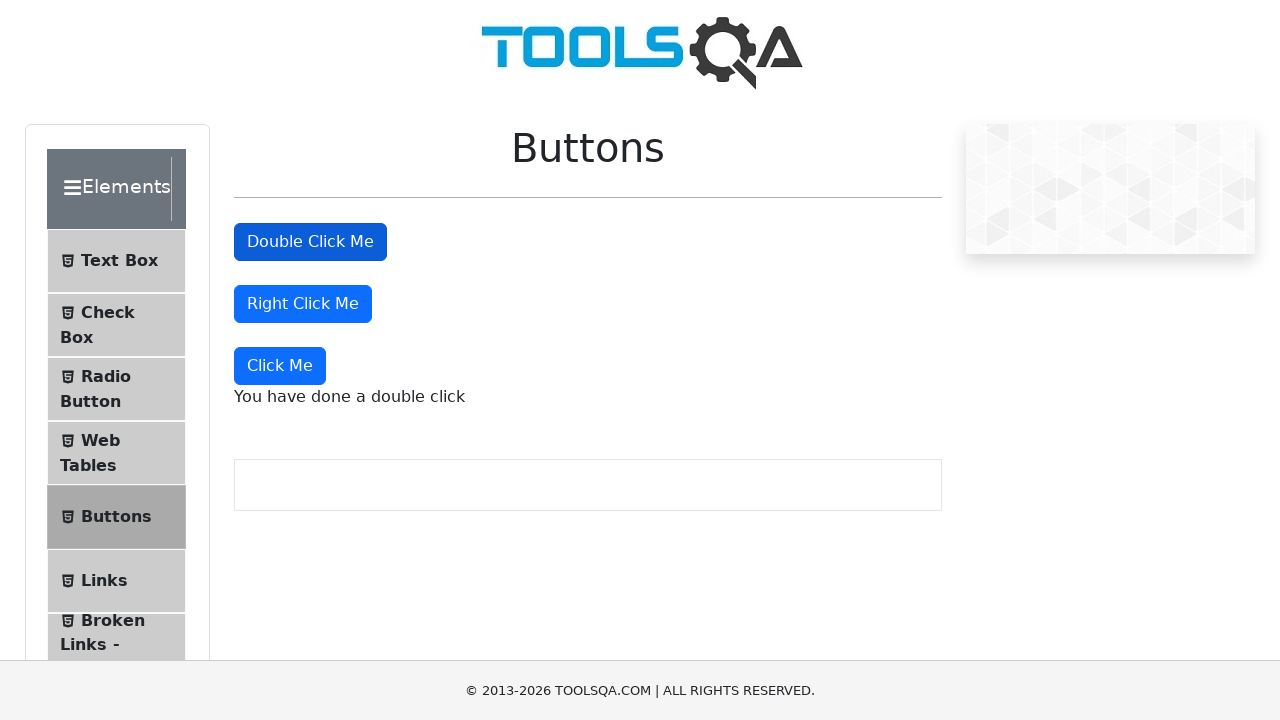

Right-clicked the right click button at (303, 304) on #rightClickBtn
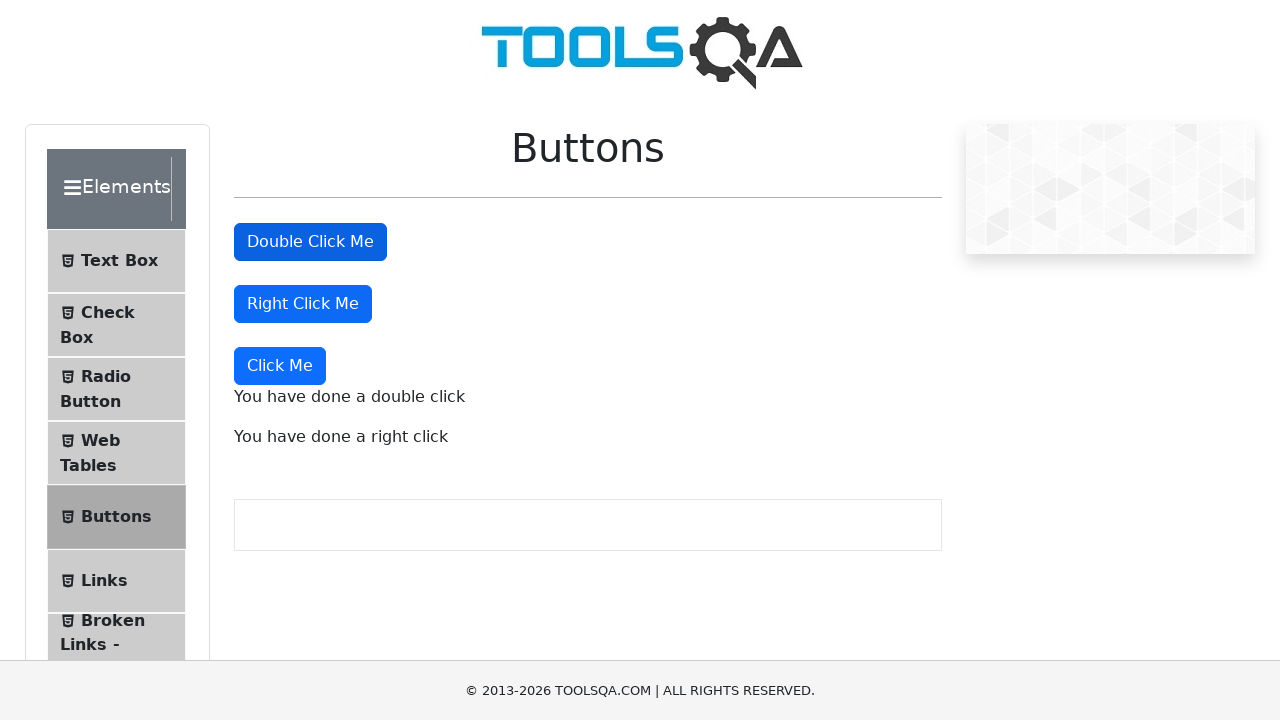

Right click confirmation message appeared
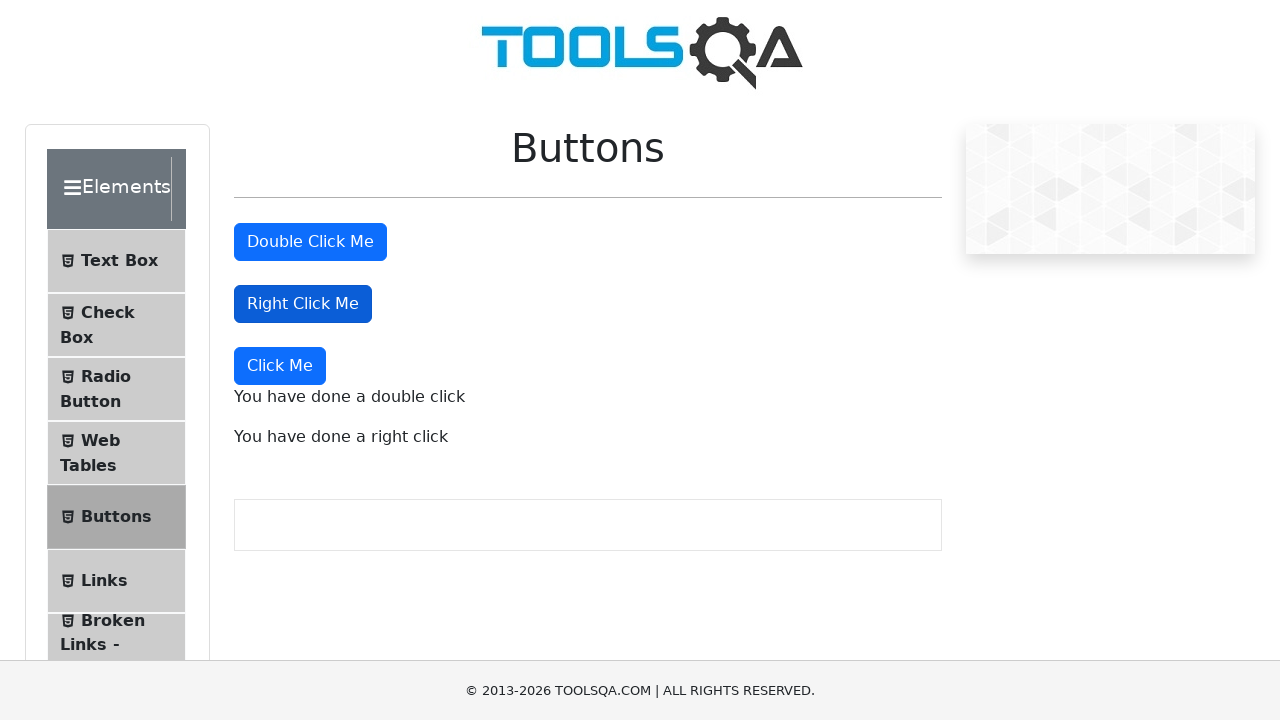

Clicked the dynamic click button at (280, 366) on button:has-text('Click Me'):not(#doubleClickBtn):not(#rightClickBtn)
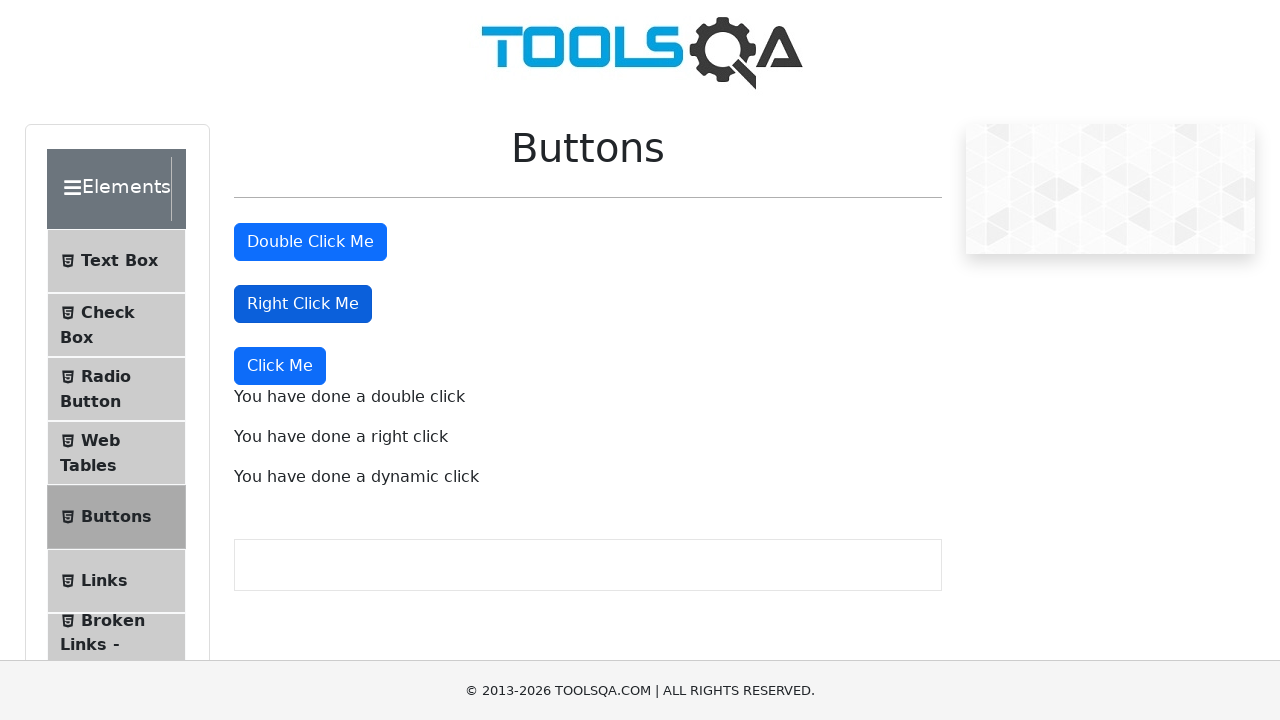

Regular click confirmation message appeared
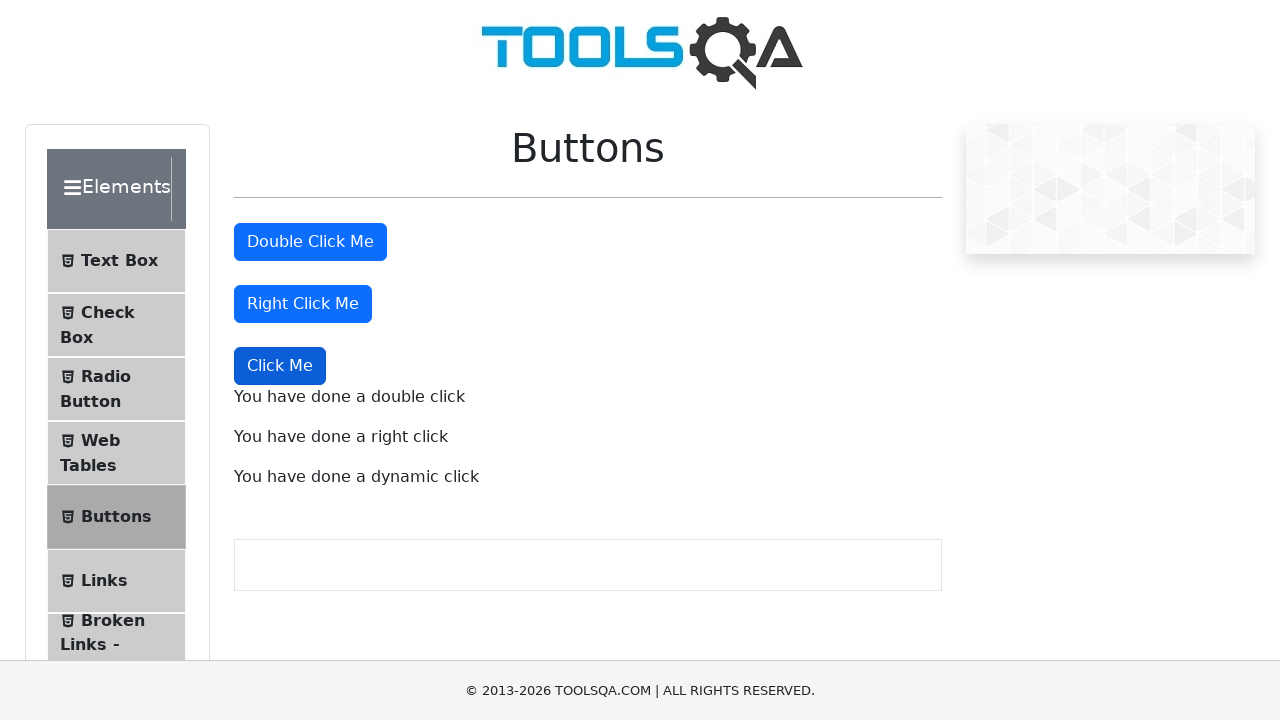

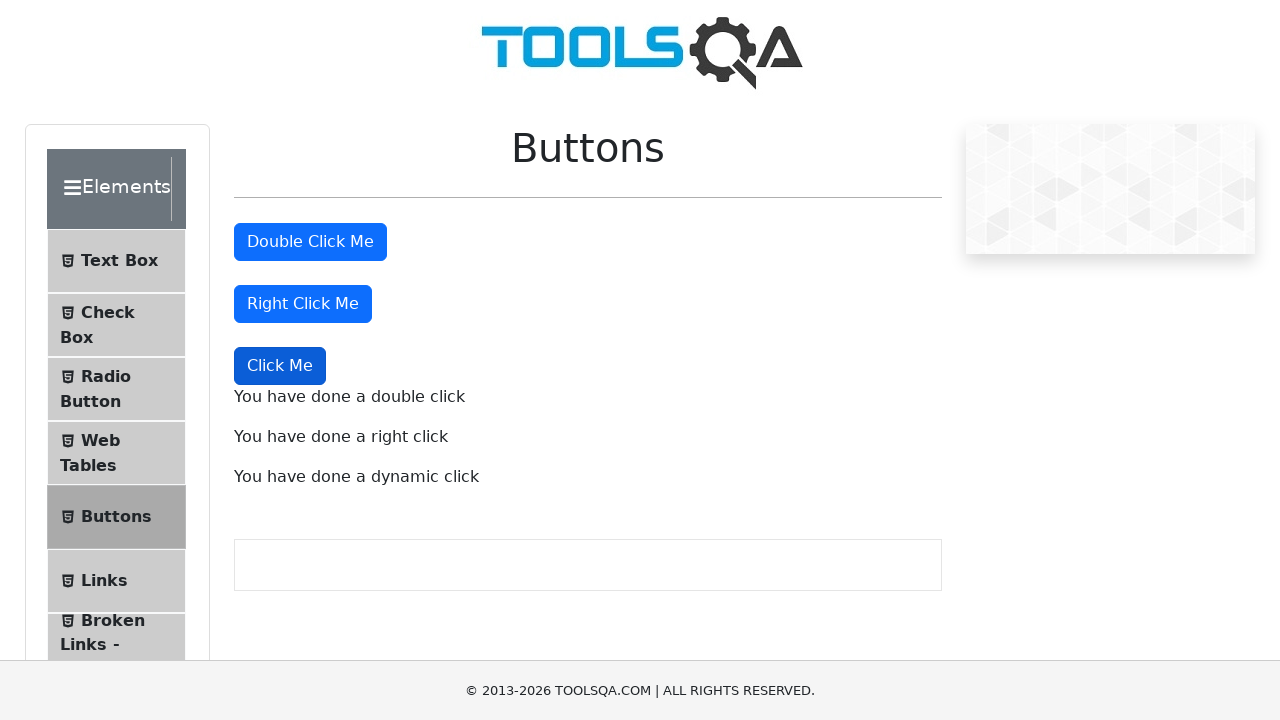